Navigates to Python operator module documentation page and clicks on the source code link to view the Lib/operator.py file on GitHub

Starting URL: https://docs.python.org/3/library/operator.html

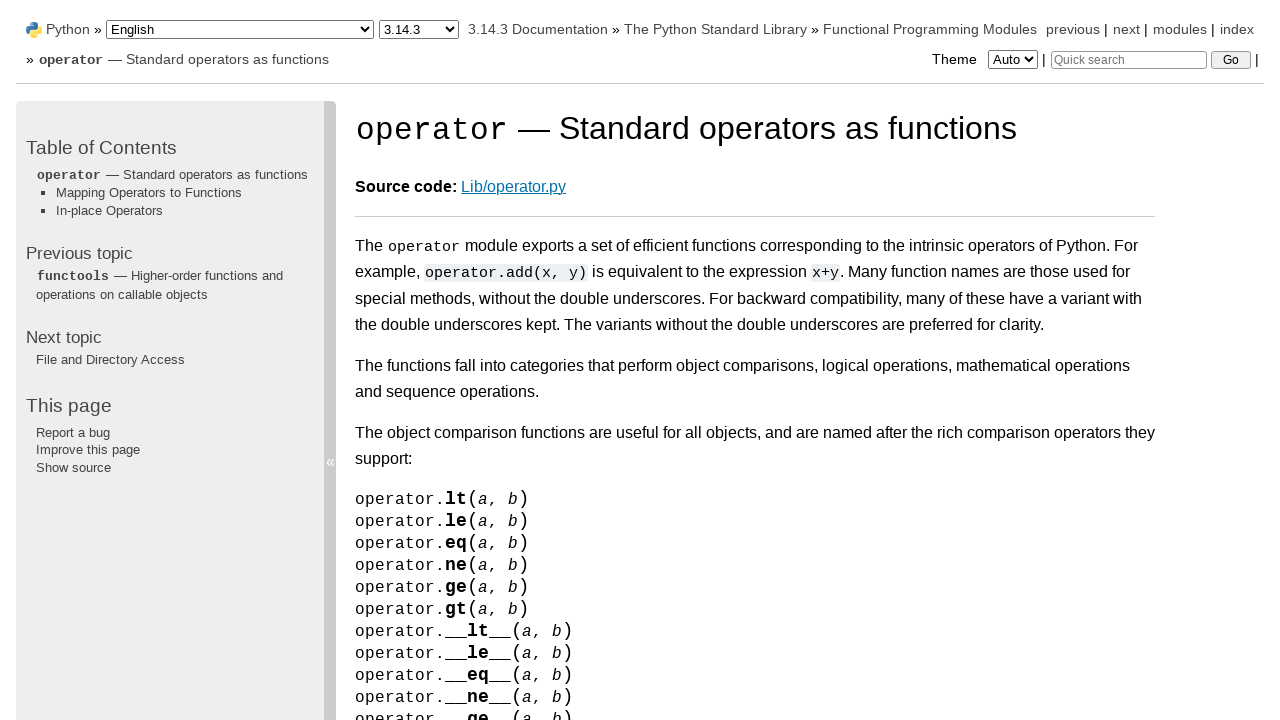

Set viewport size to 1150x825
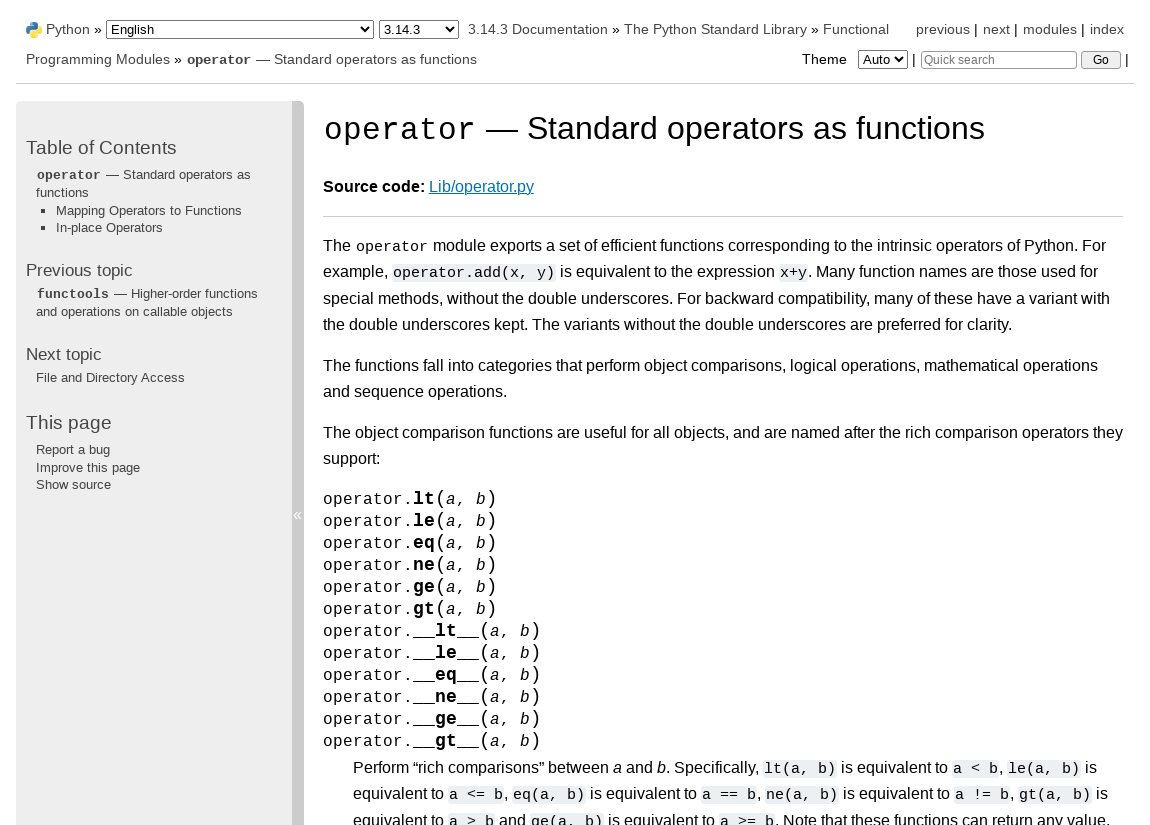

Navigated to Python operator module documentation page
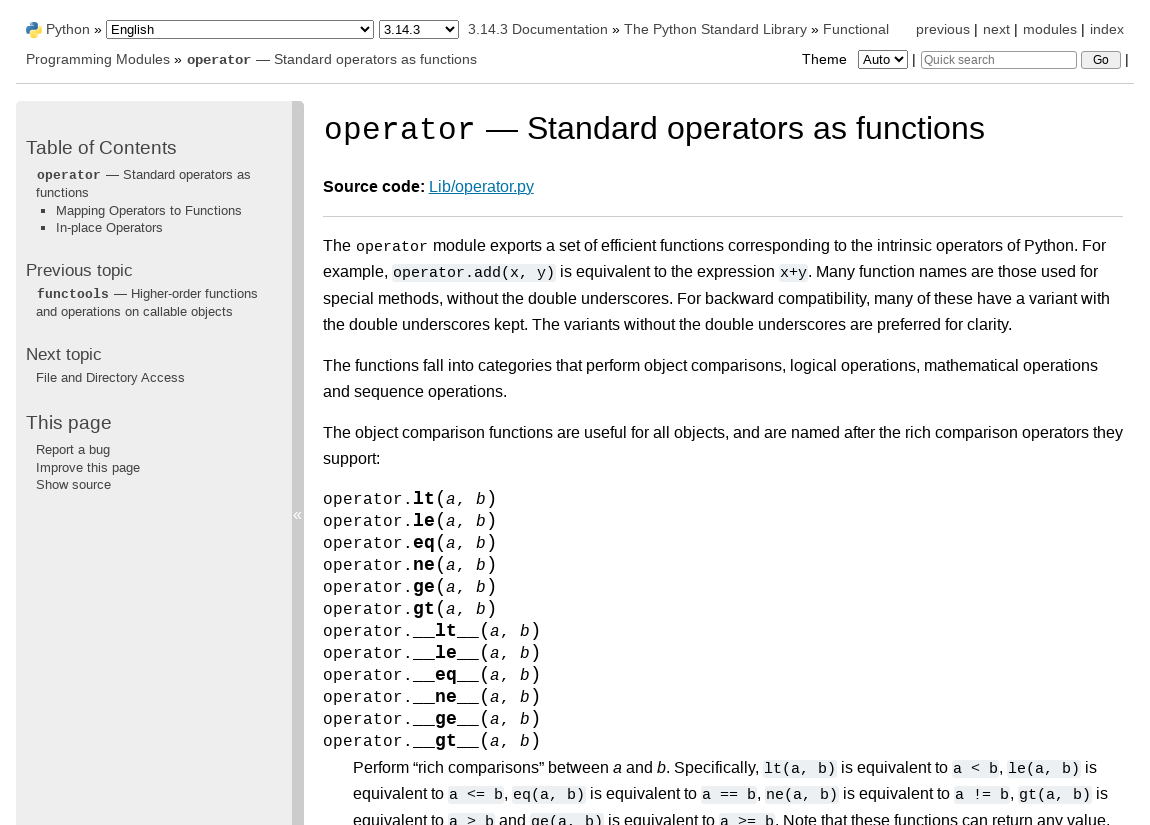

Clicked on Lib/operator.py link to view source code on GitHub at (481, 187) on text=Lib/operator.py
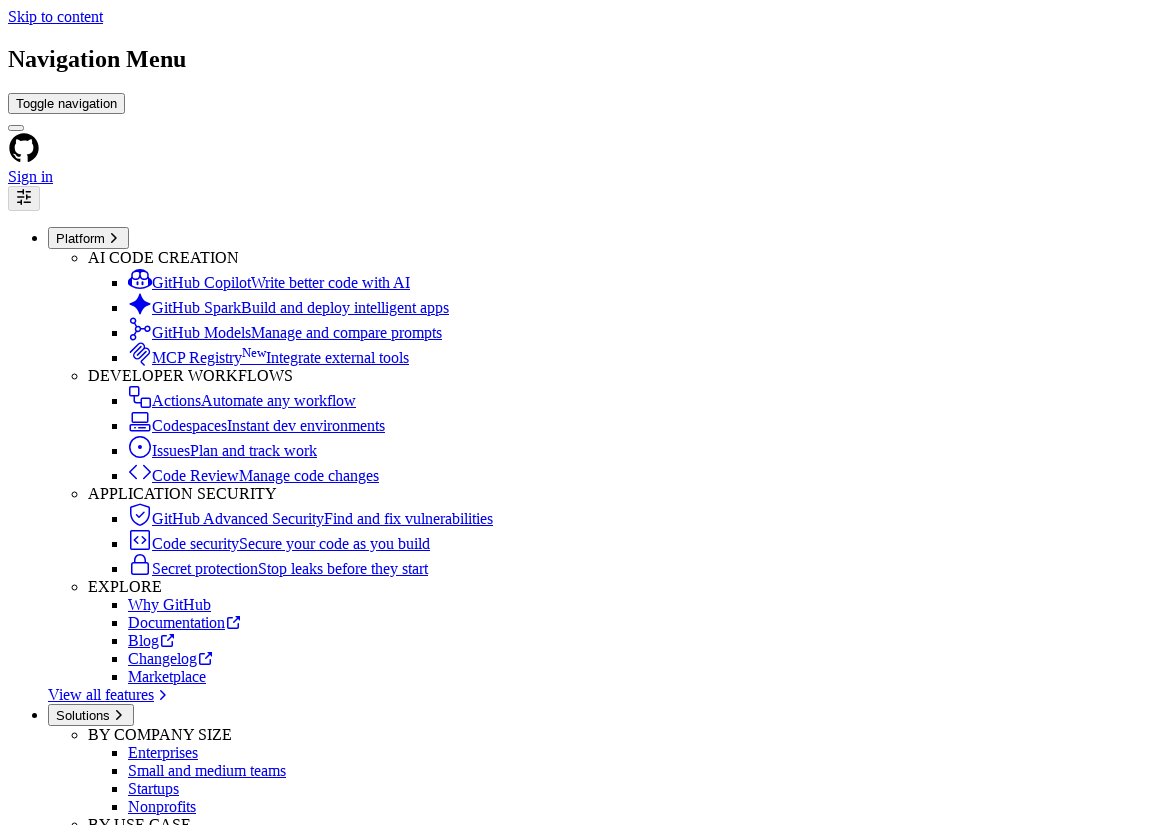

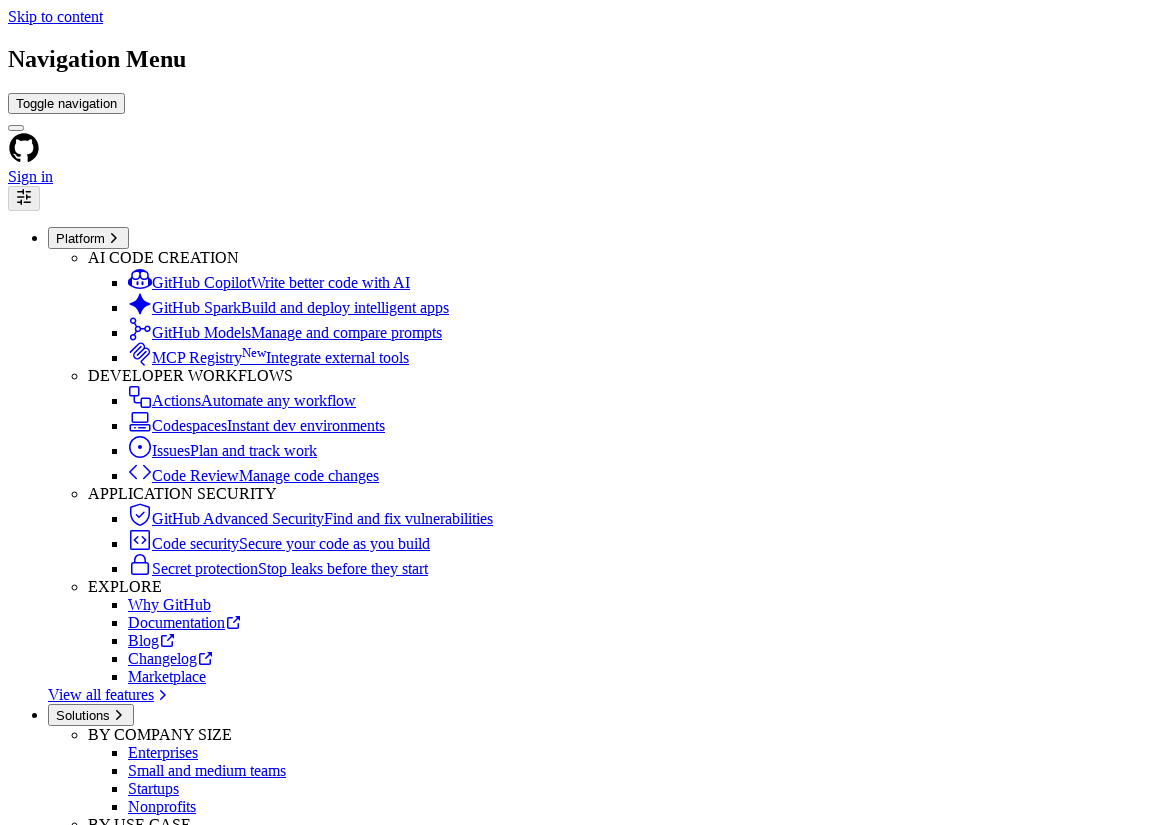